Tests form validation by filling username but leaving email and password empty, then clicking Sign Up to verify validation error messages appear

Starting URL: https://qa-complexapp.onrender.com

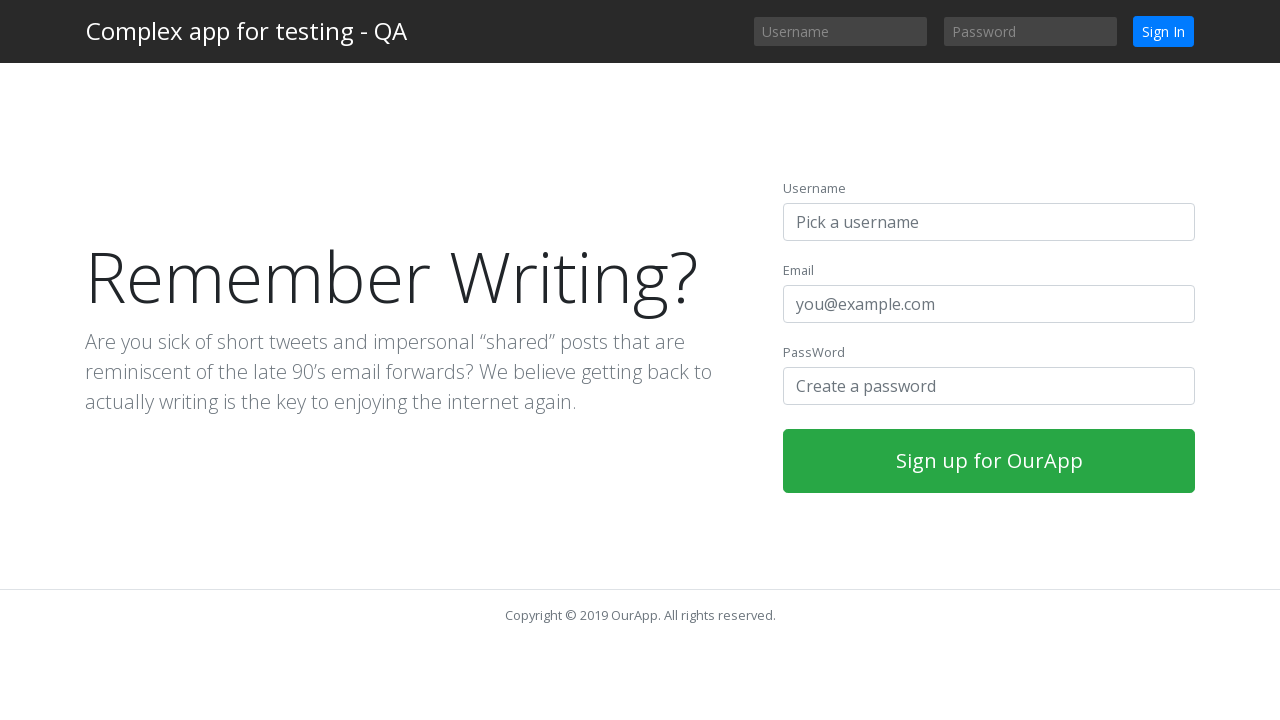

Cleared username field on input#username-register
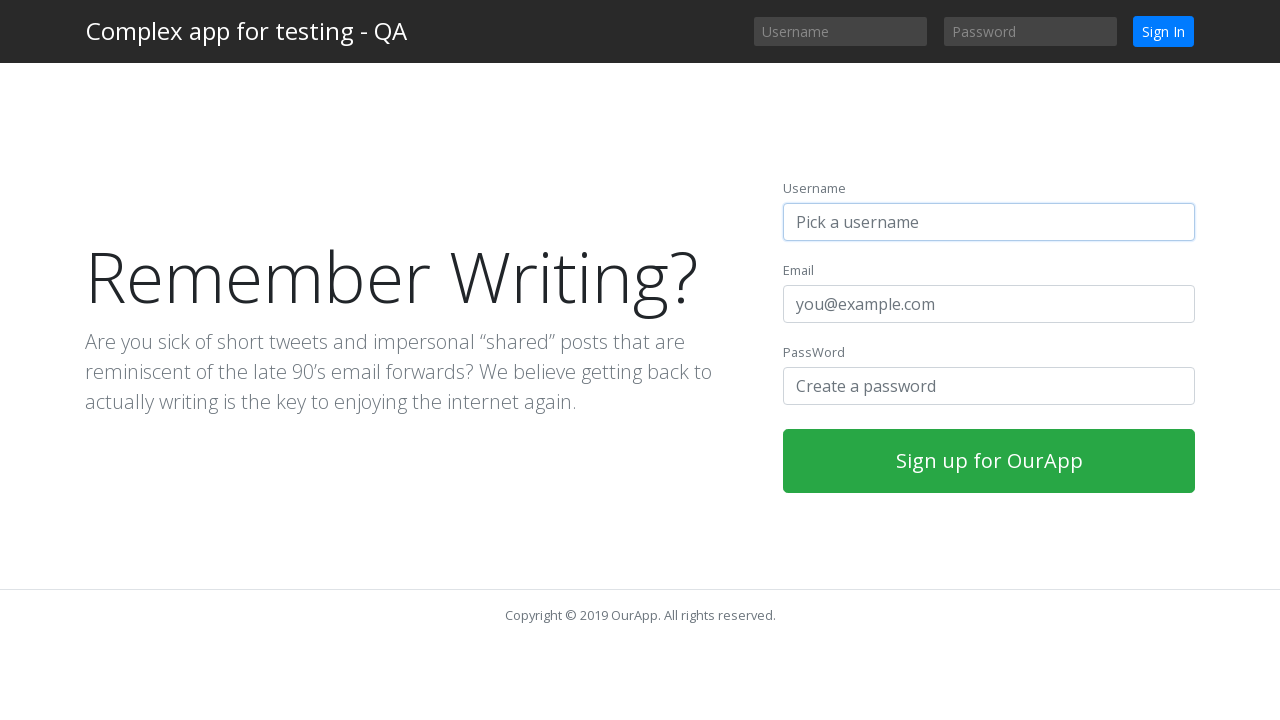

Filled username field with 'p2r8' on input#username-register
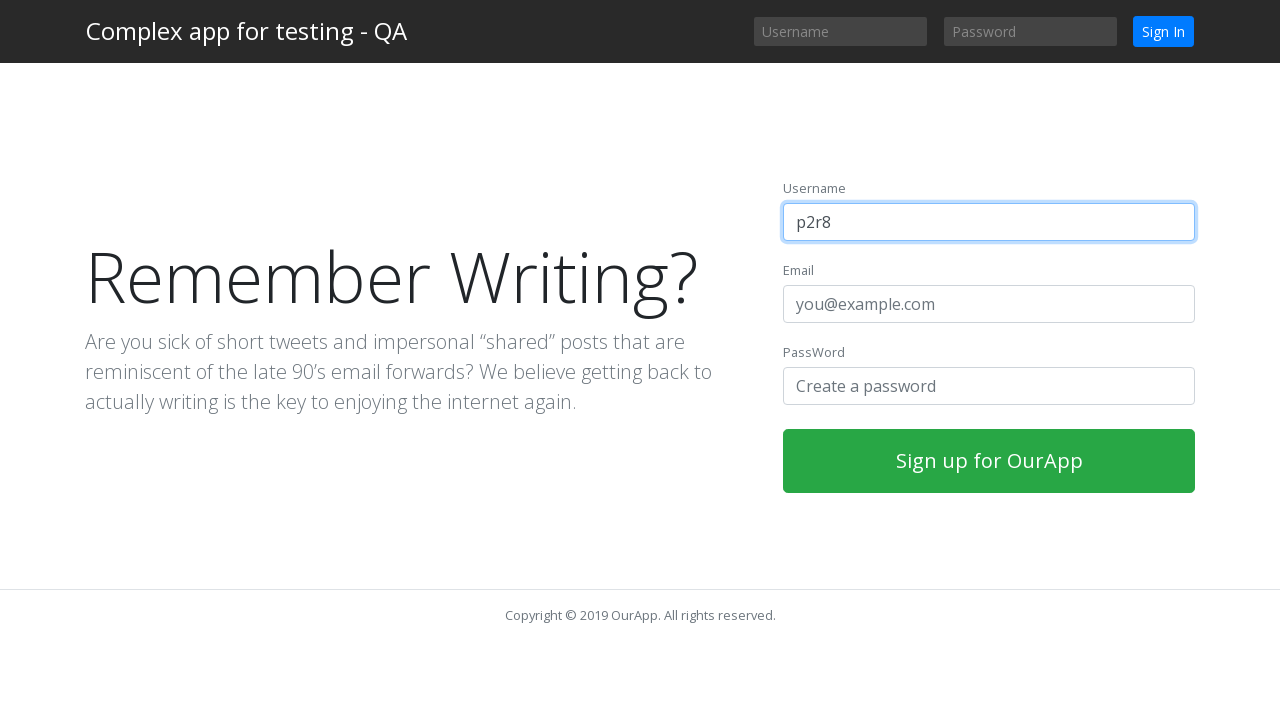

Waited 1 second
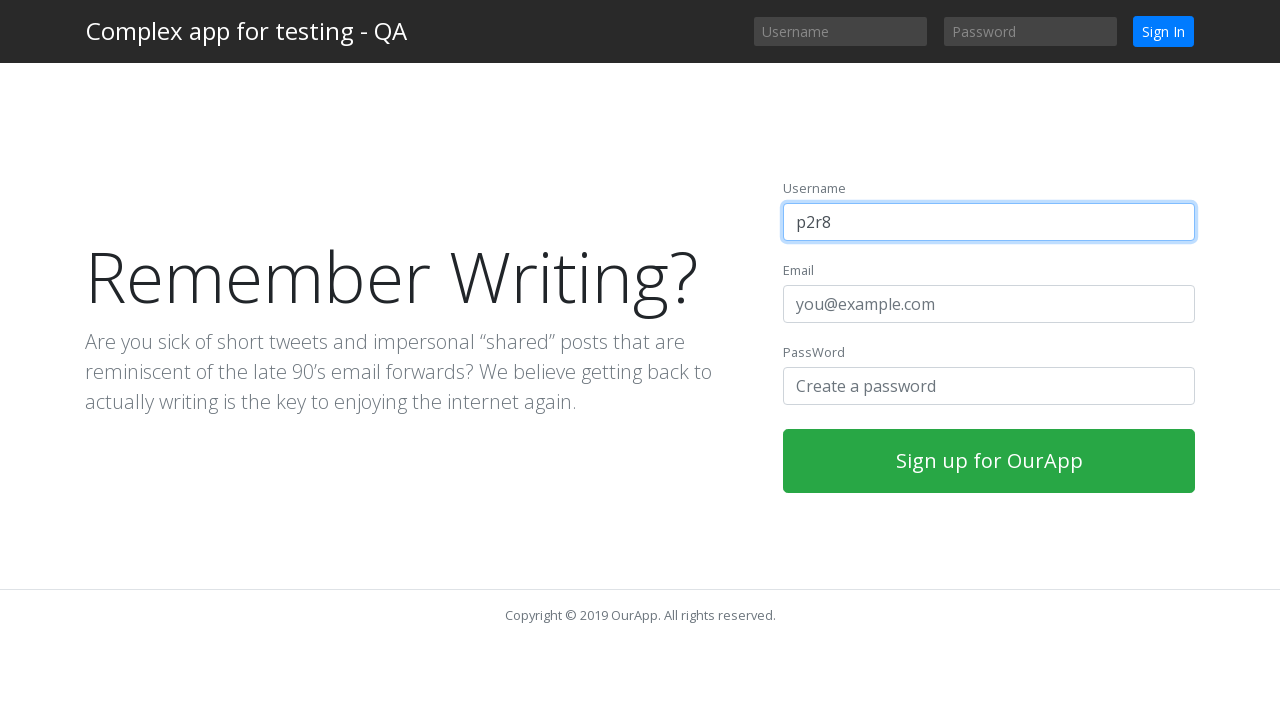

Cleared email field (left empty) on input#email-register
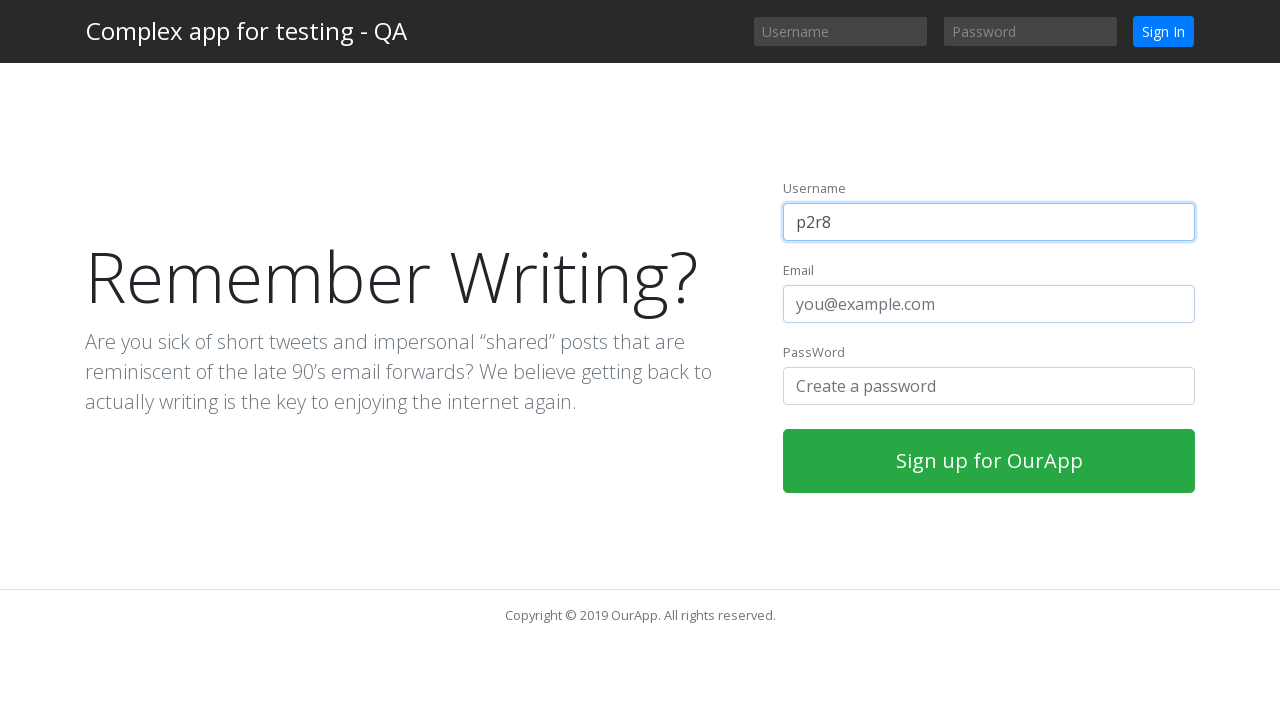

Cleared password field (left empty) on input#password-register
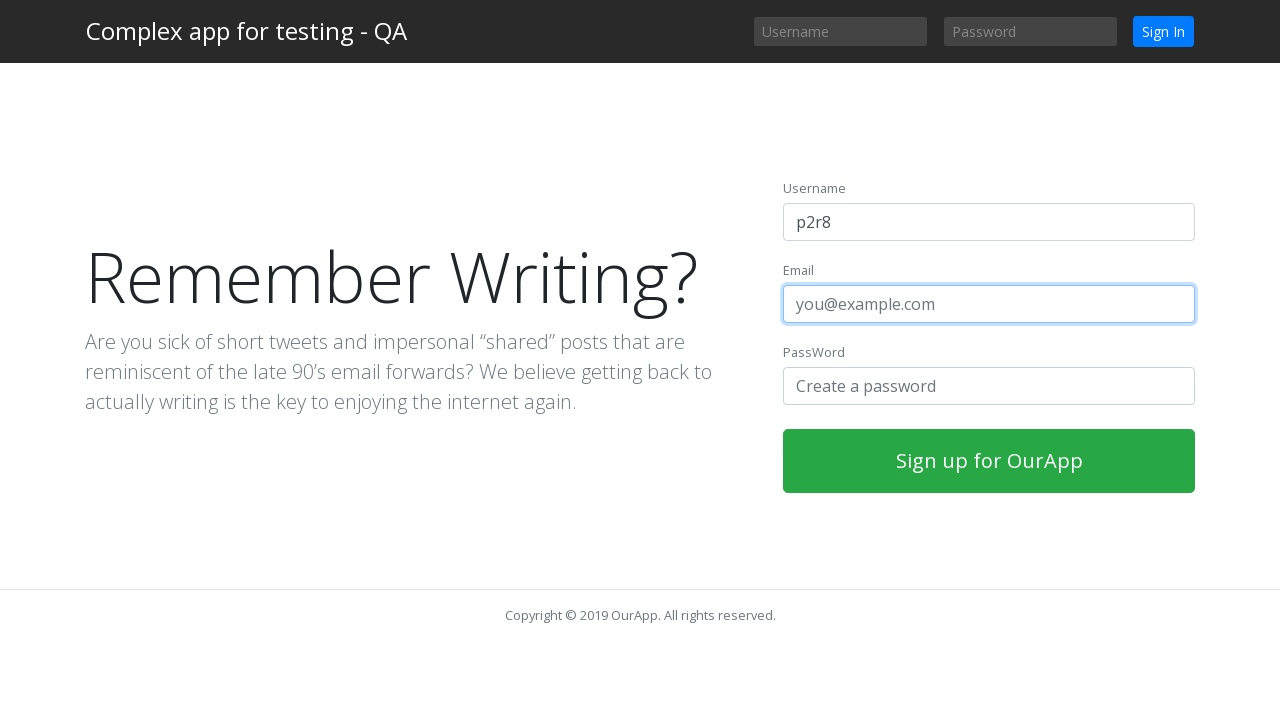

Clicked Sign Up button at (989, 461) on button[type='submit']
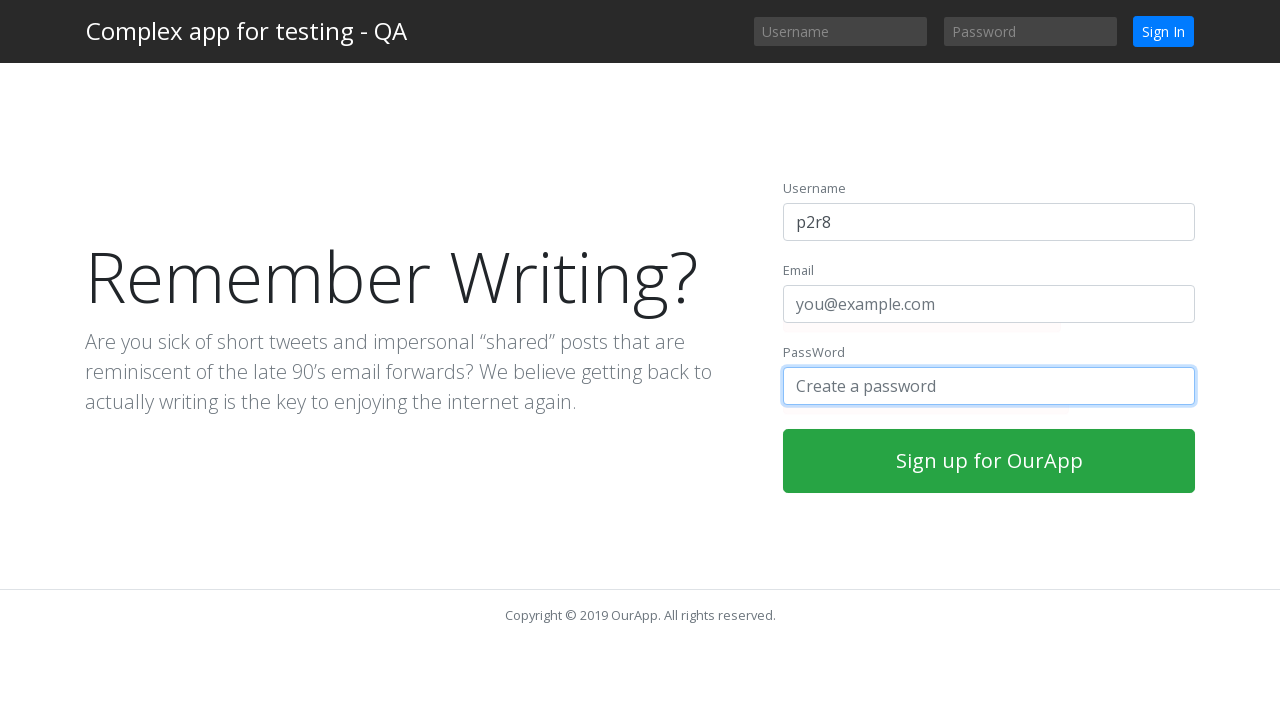

Waited 1 second for validation messages to appear
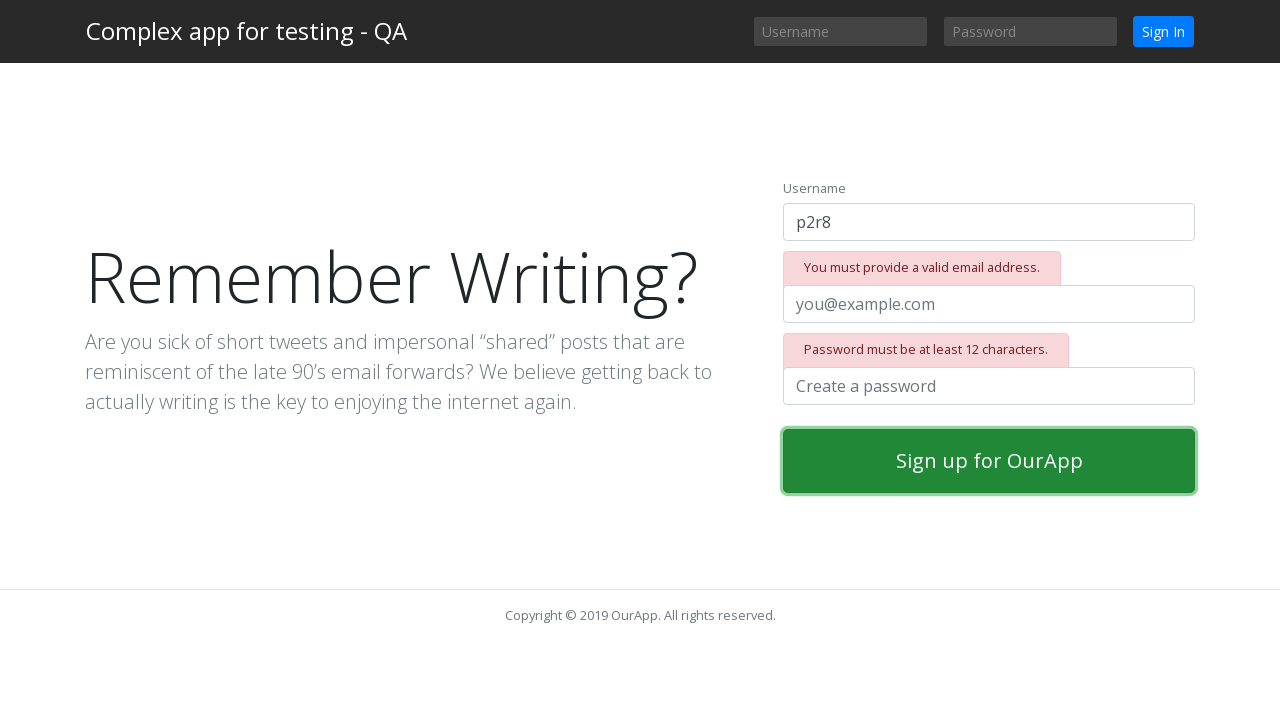

Verified email validation error message is visible
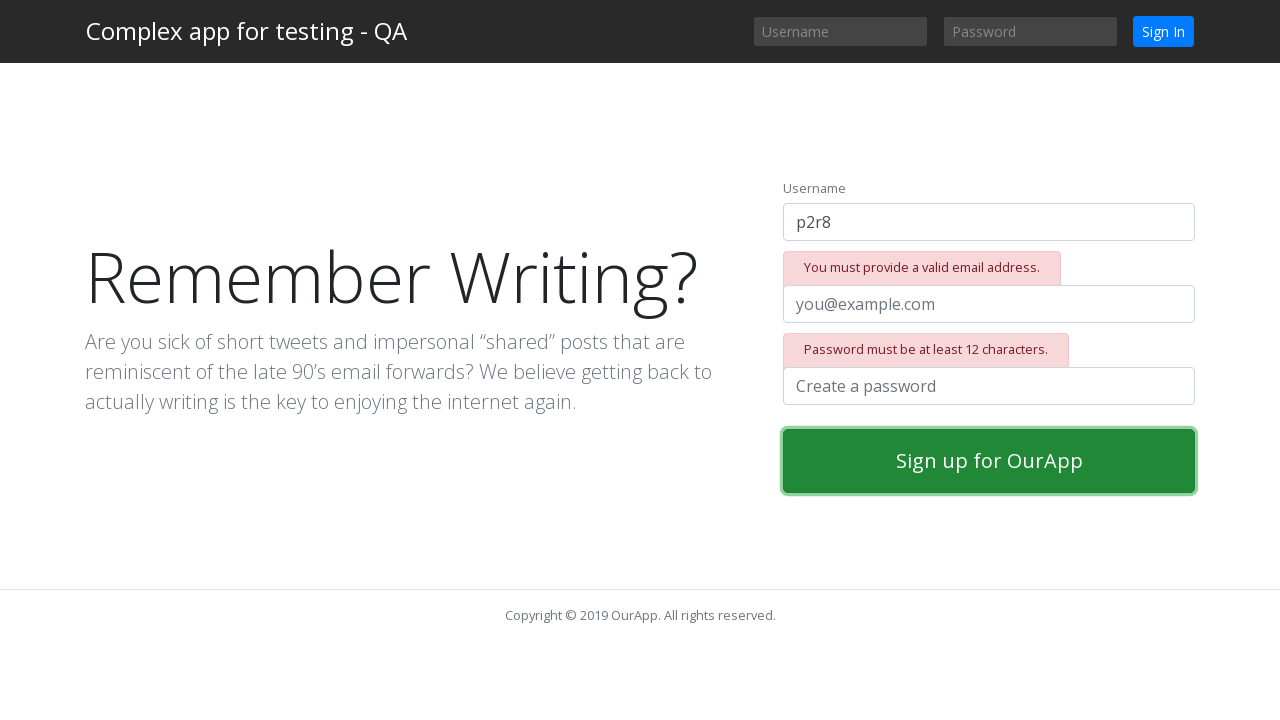

Verified password validation error message is visible
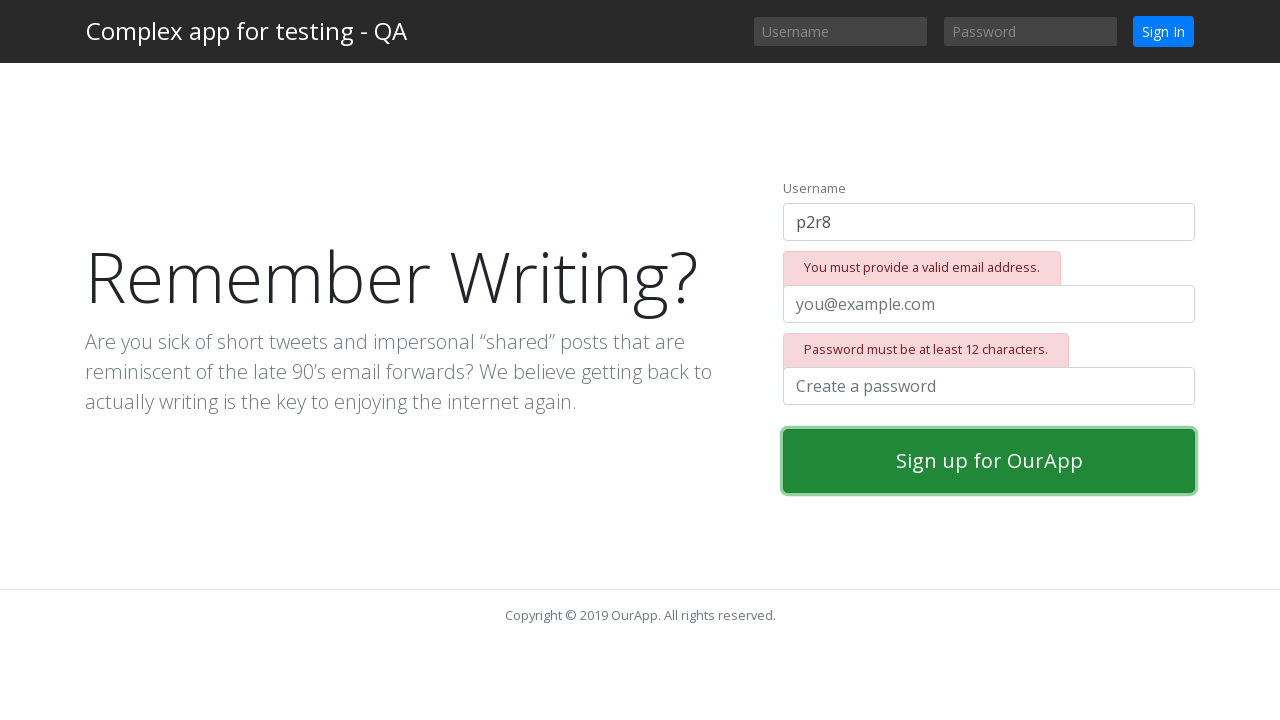

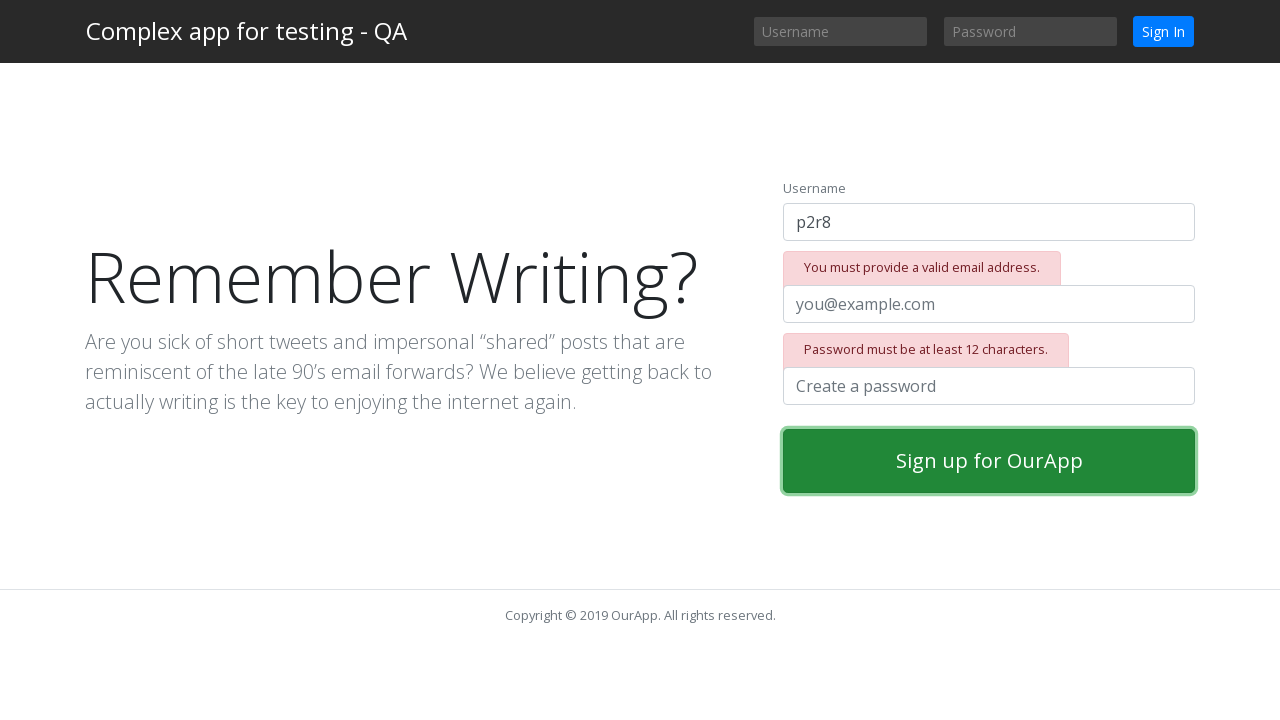